Opens Chrome browser and navigates to JD.com (Chinese e-commerce site) homepage, verifying the page loads successfully

Starting URL: http://www.jd.com

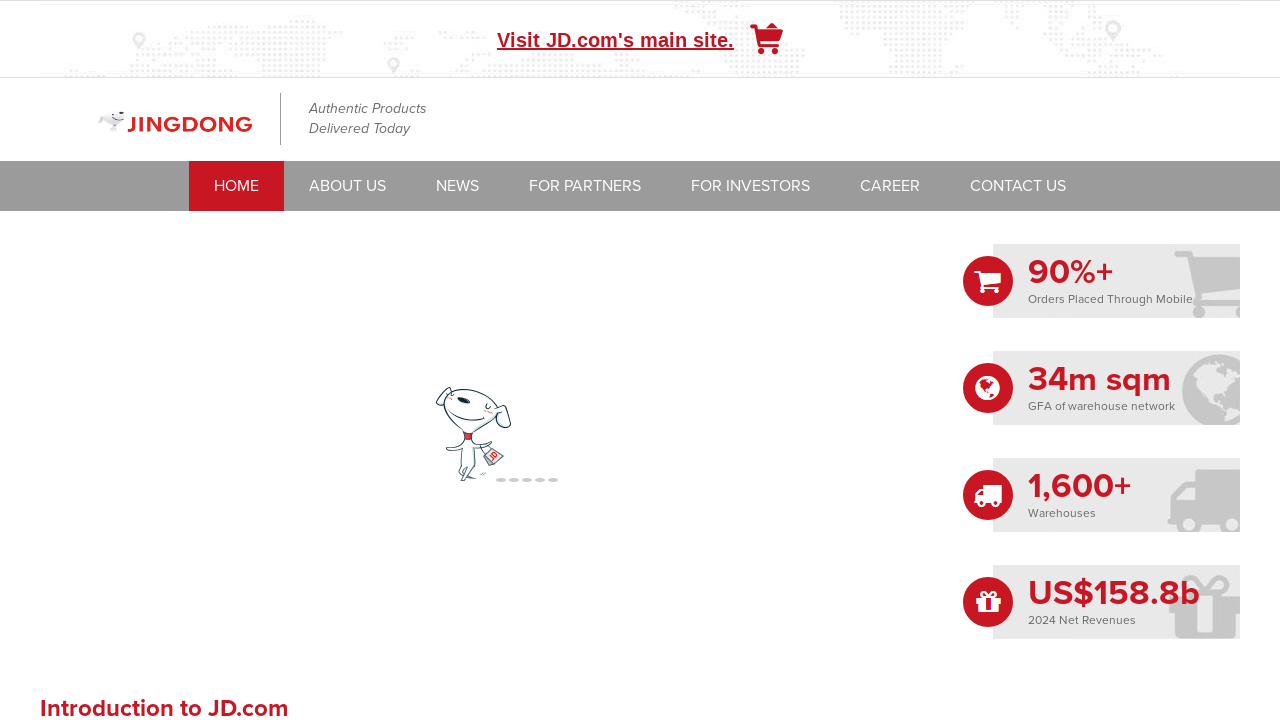

Waited for JD.com homepage to reach domcontentloaded state
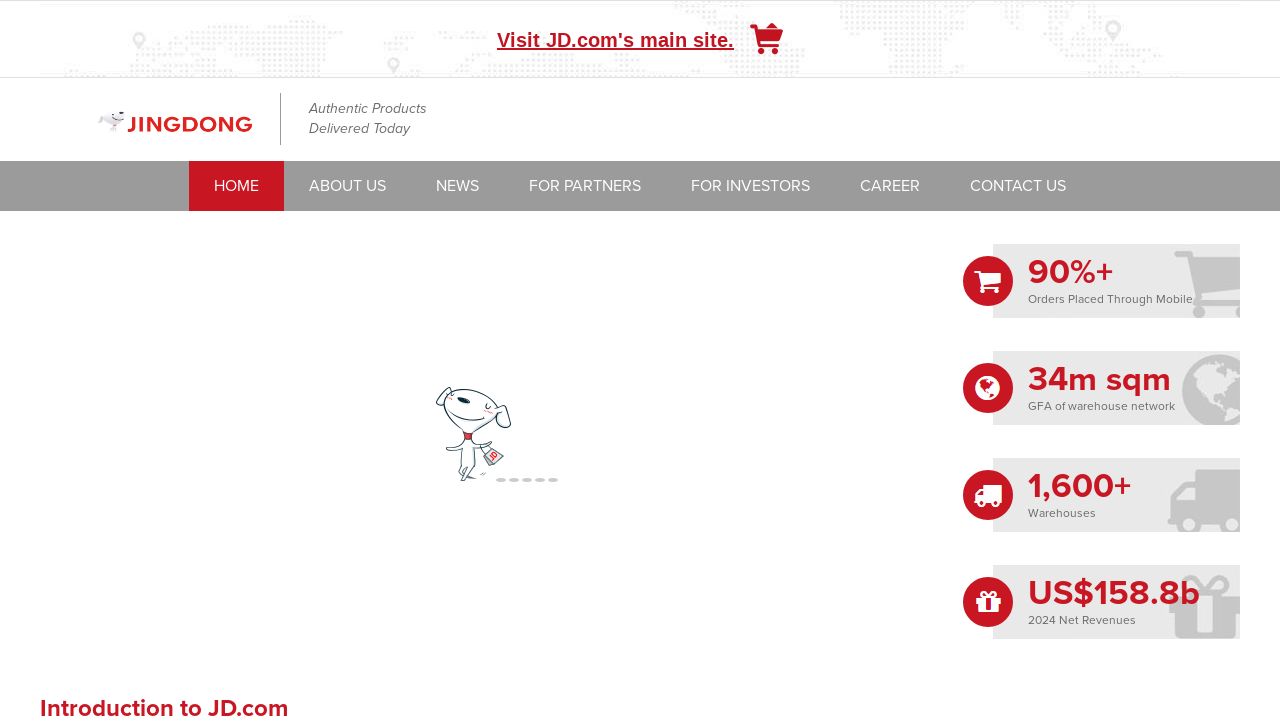

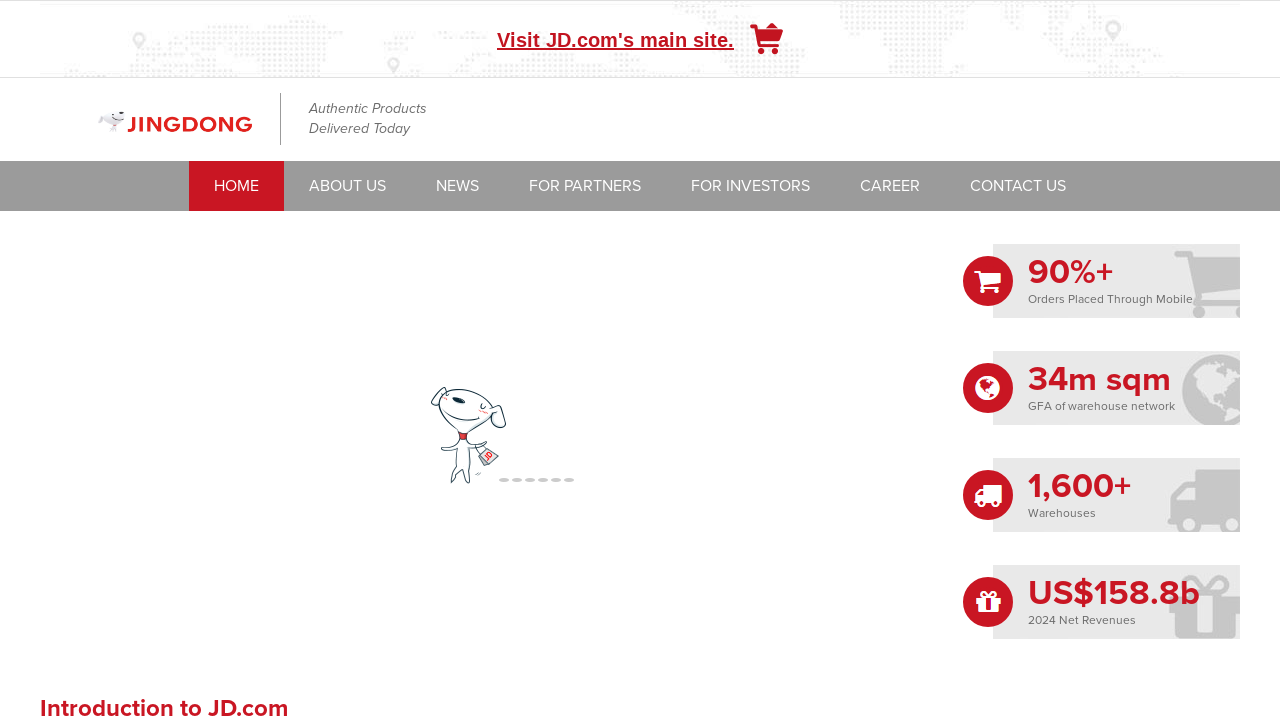